Fills a text field with "Selenium", submits the form, and verifies the success message

Starting URL: https://www.selenium.dev/selenium/web/web-form.html

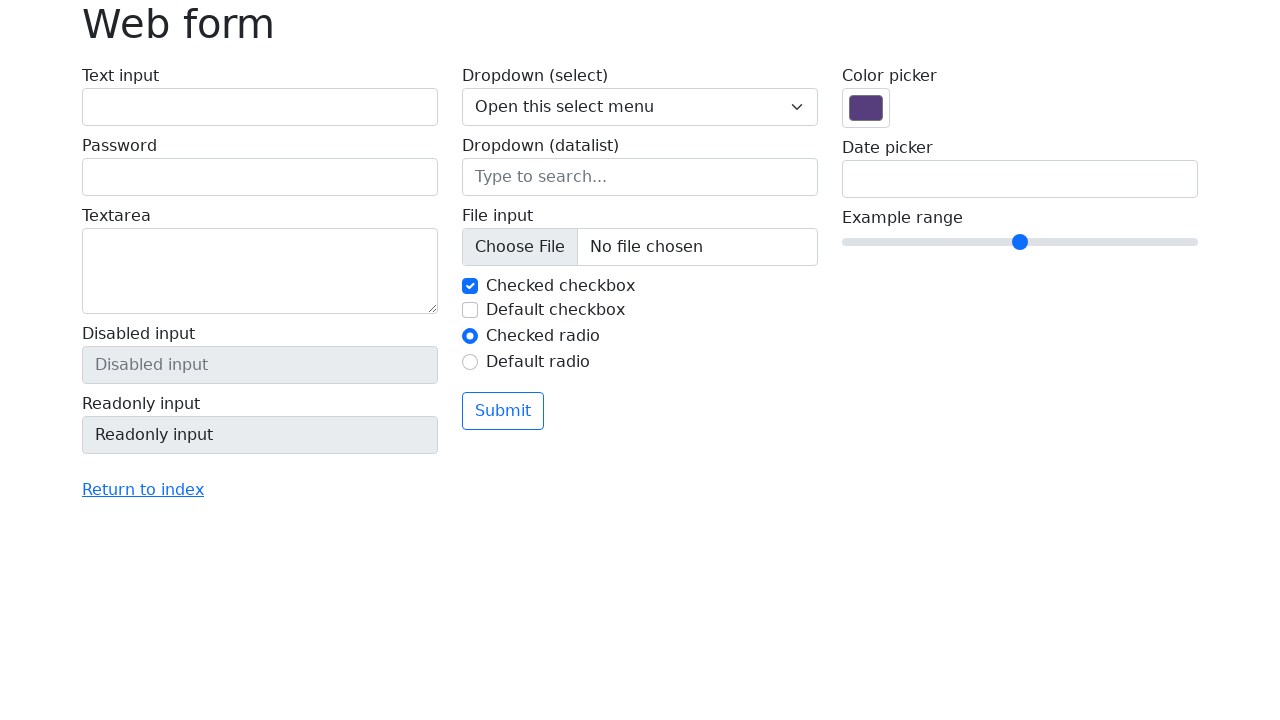

Filled text field with 'Selenium' on input[name='my-text']
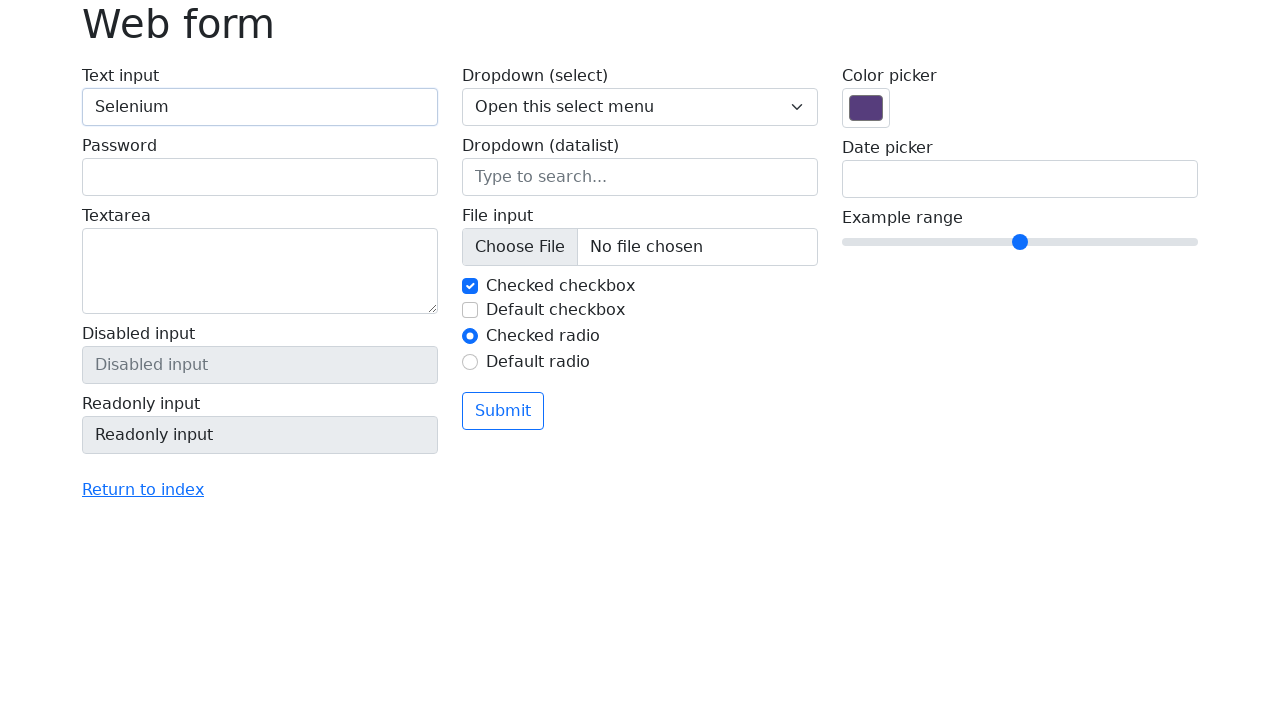

Clicked submit button at (503, 411) on button
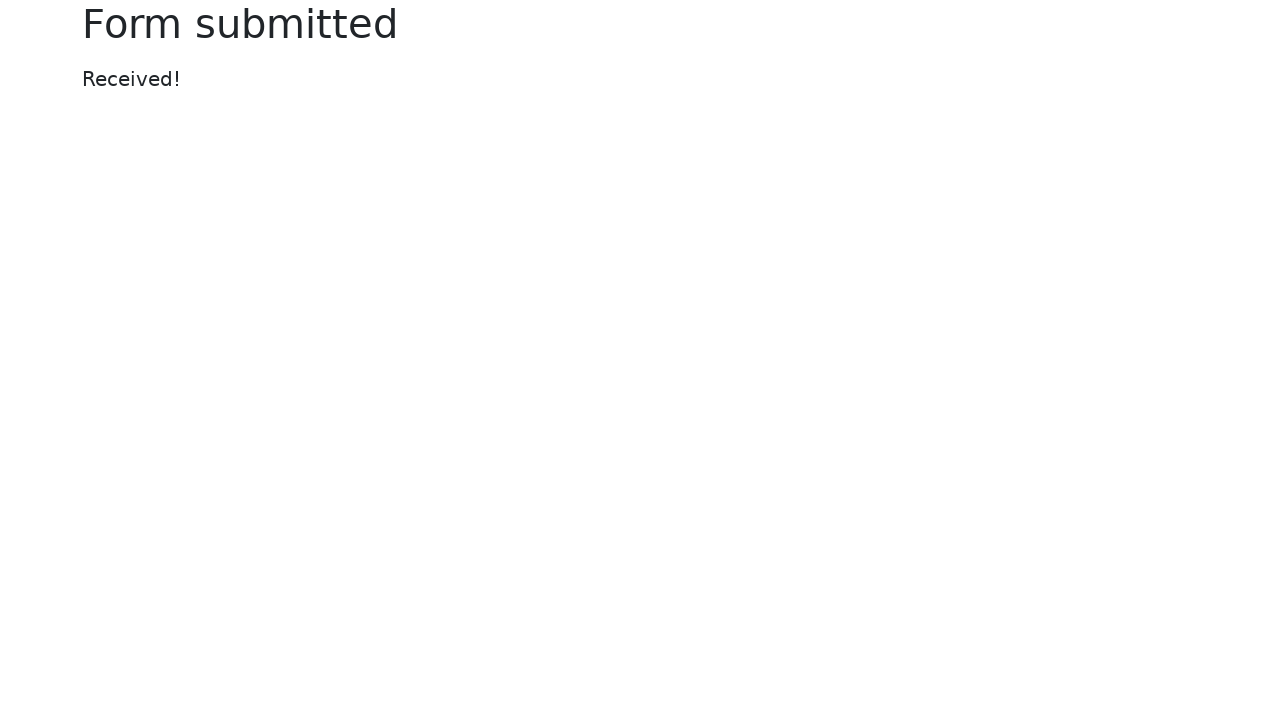

Located success message element
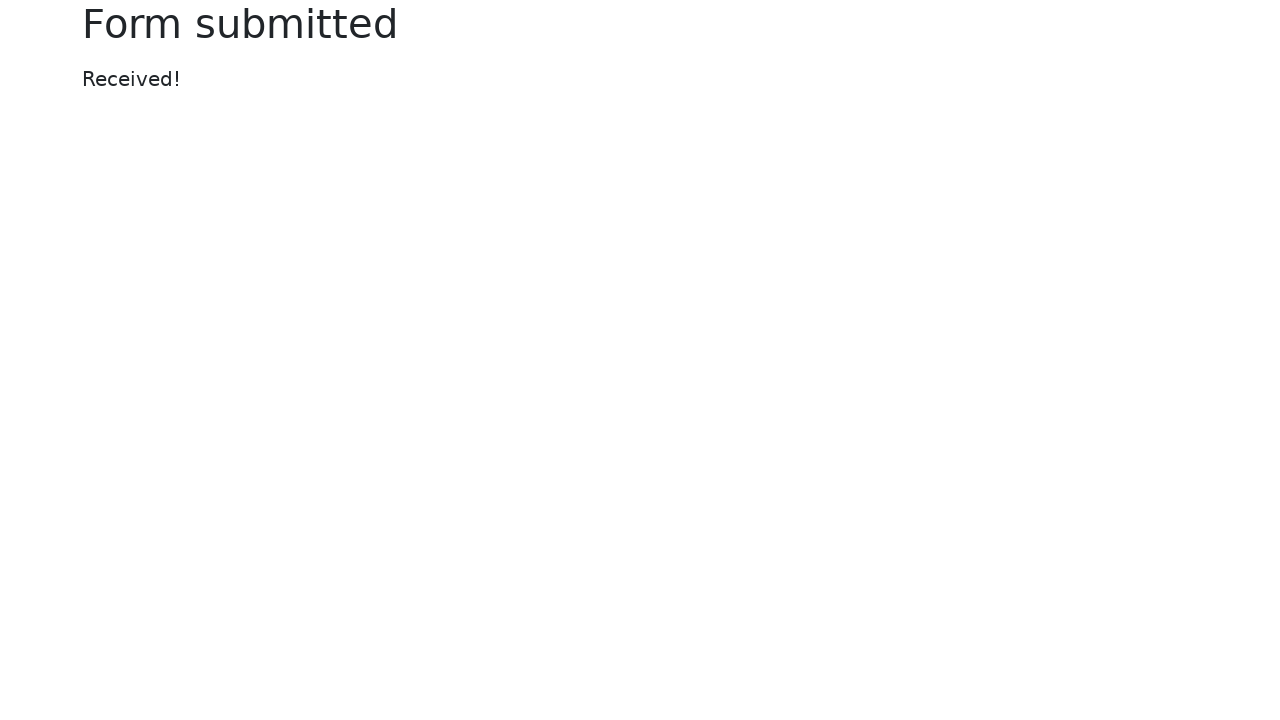

Verified success message displays 'Received!'
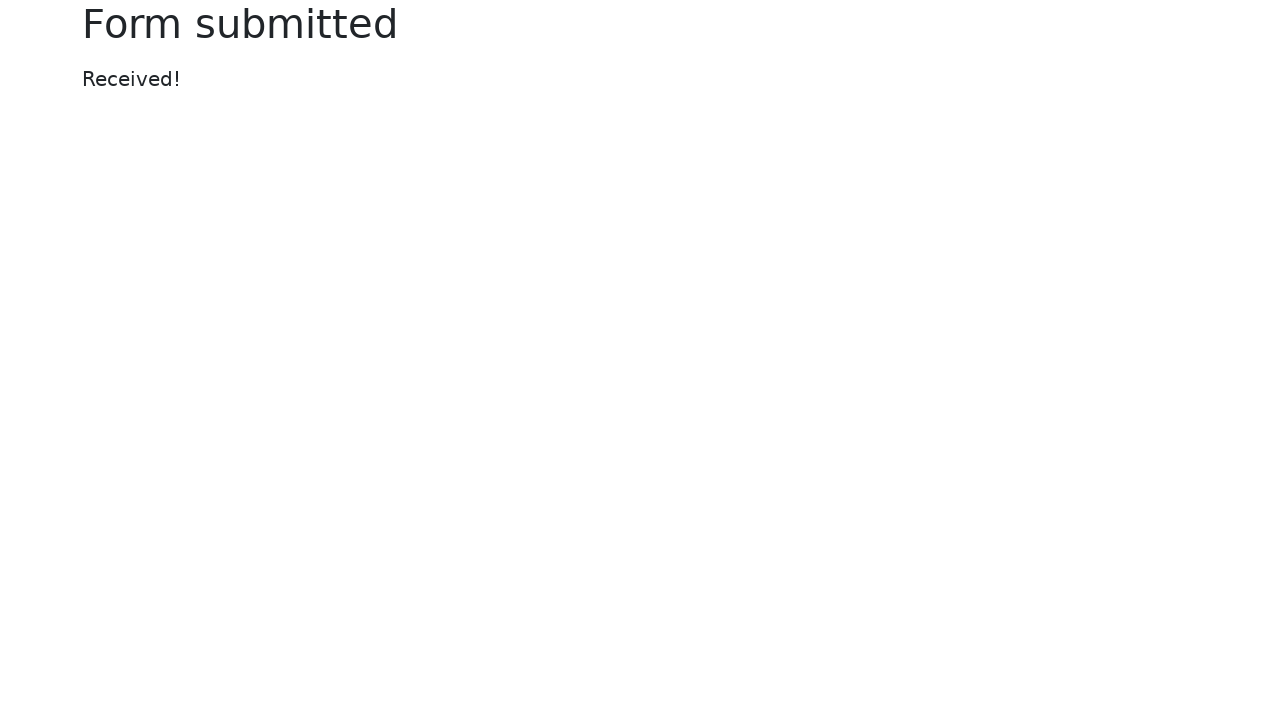

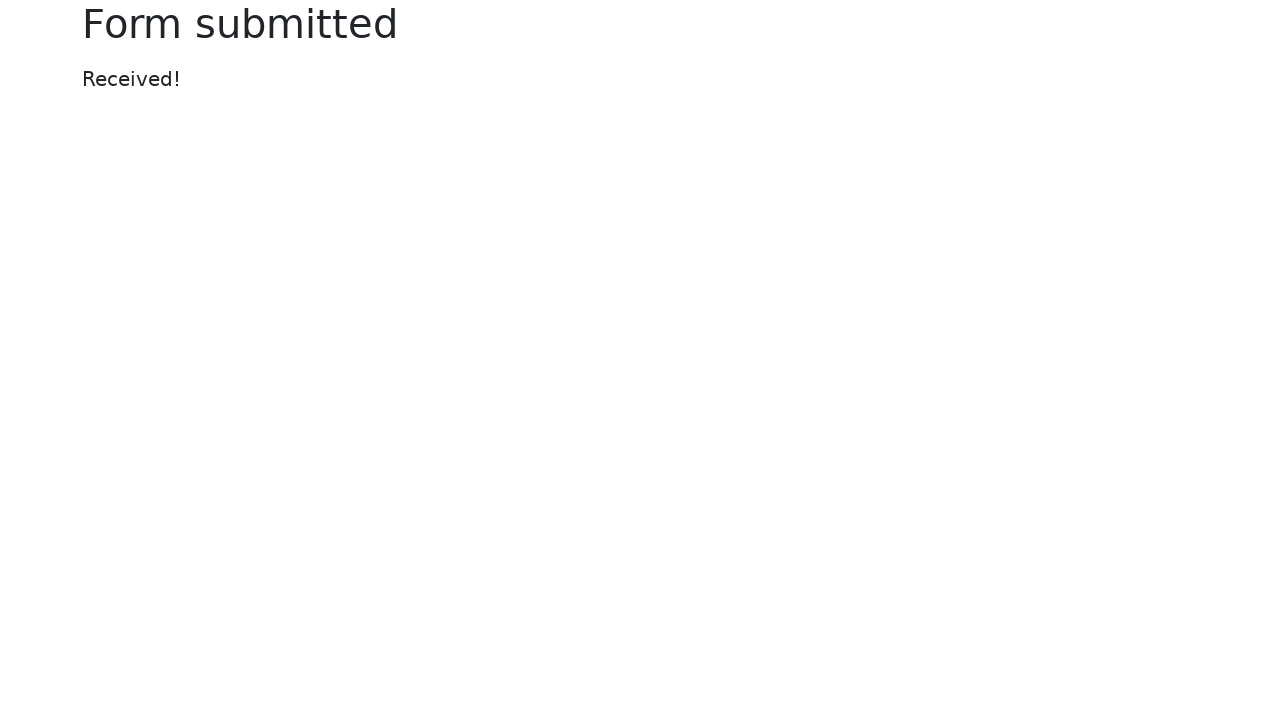